Tests the revert draggable functionality where the draggable element does NOT revert to its original position after being dropped.

Starting URL: https://demoqa.com/droppable

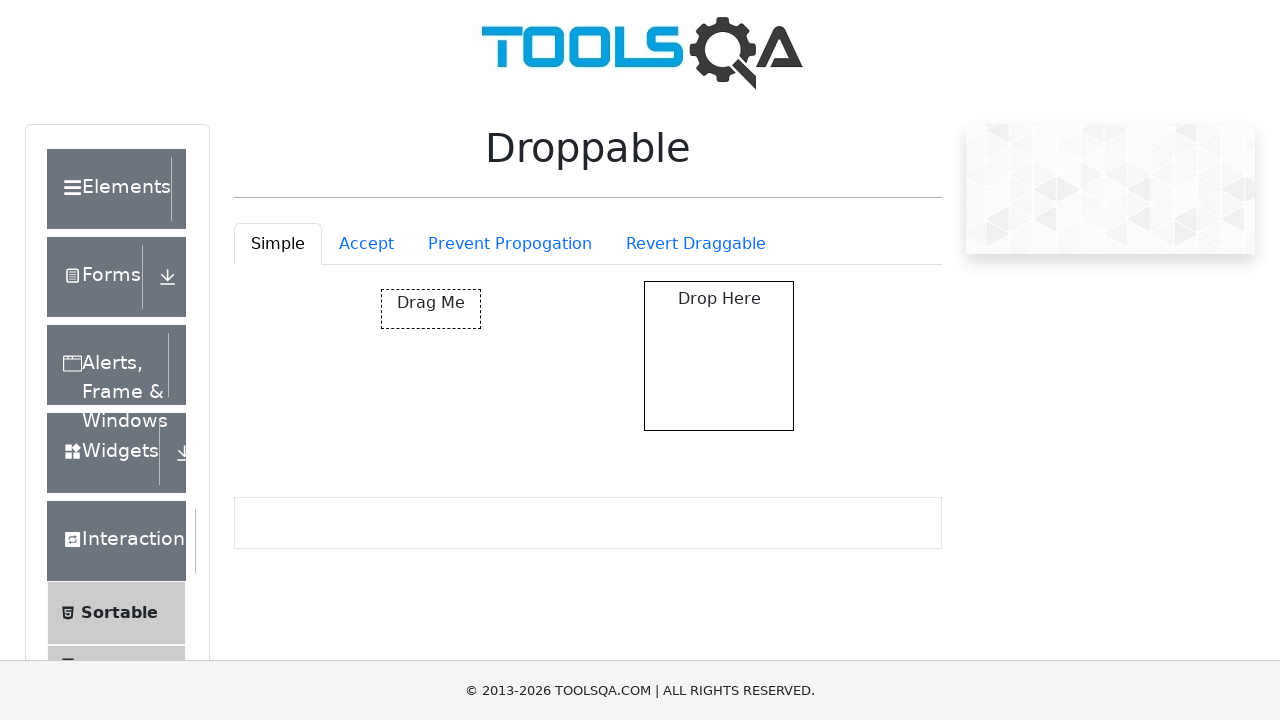

Clicked on Revert Draggable tab at (696, 244) on #droppableExample-tab-revertable
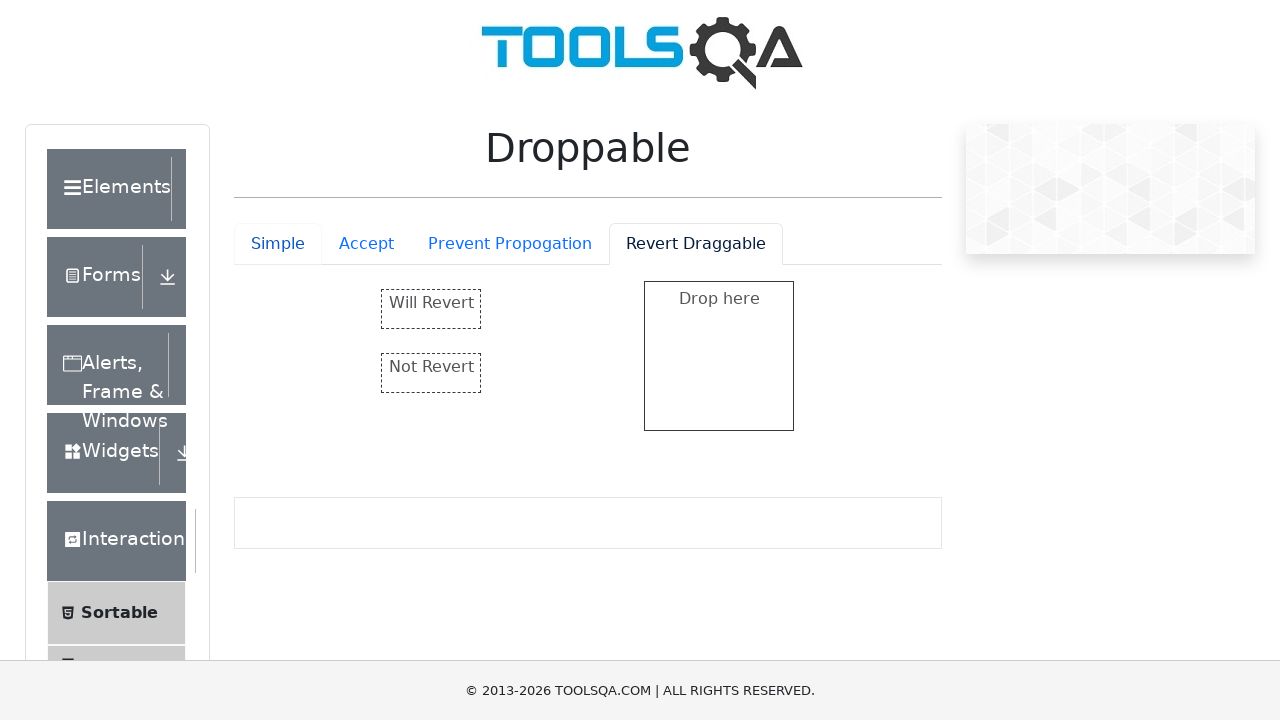

Revertable drop container loaded
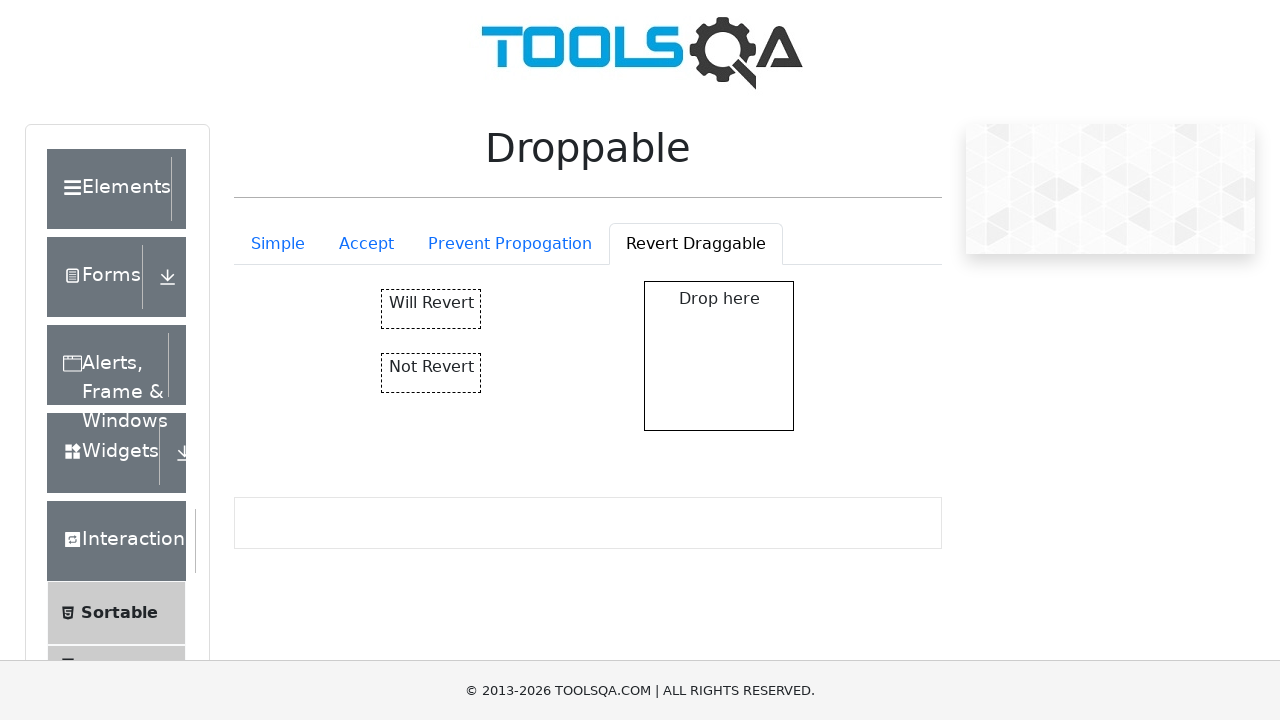

Dragged 'Not Revert' element to droppable area at (719, 356)
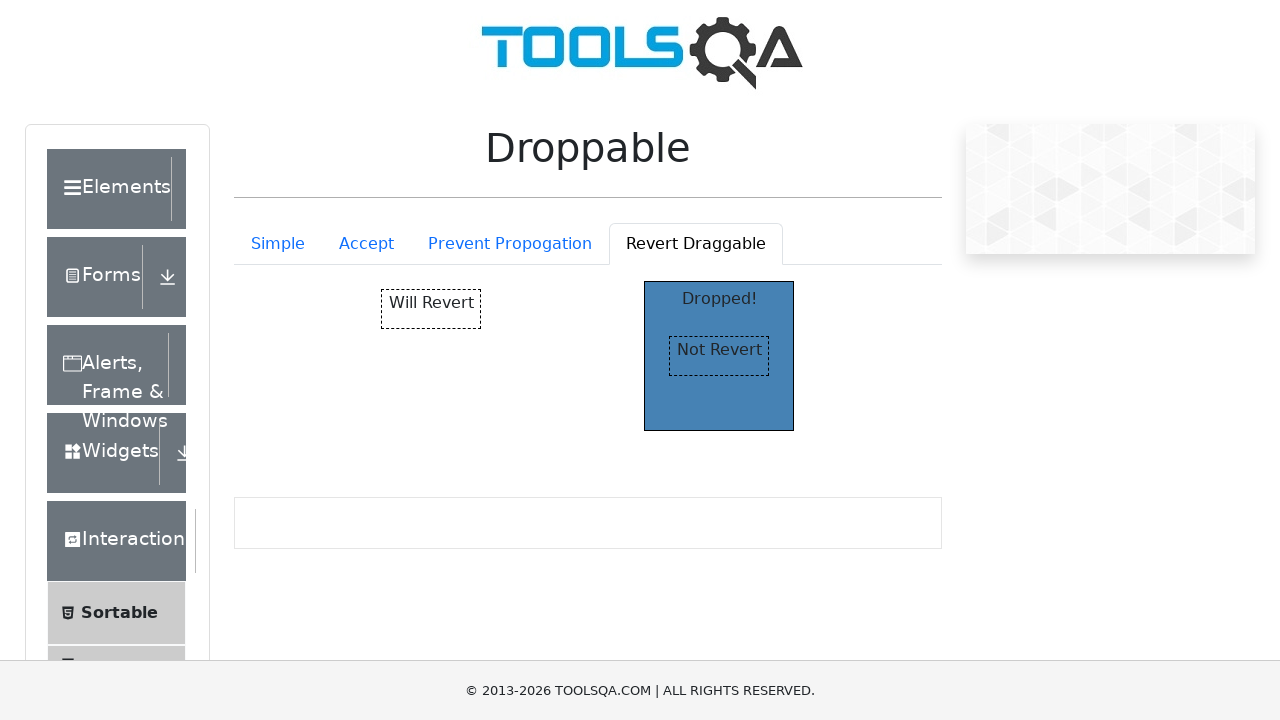

Waited for drag-drop interaction to complete
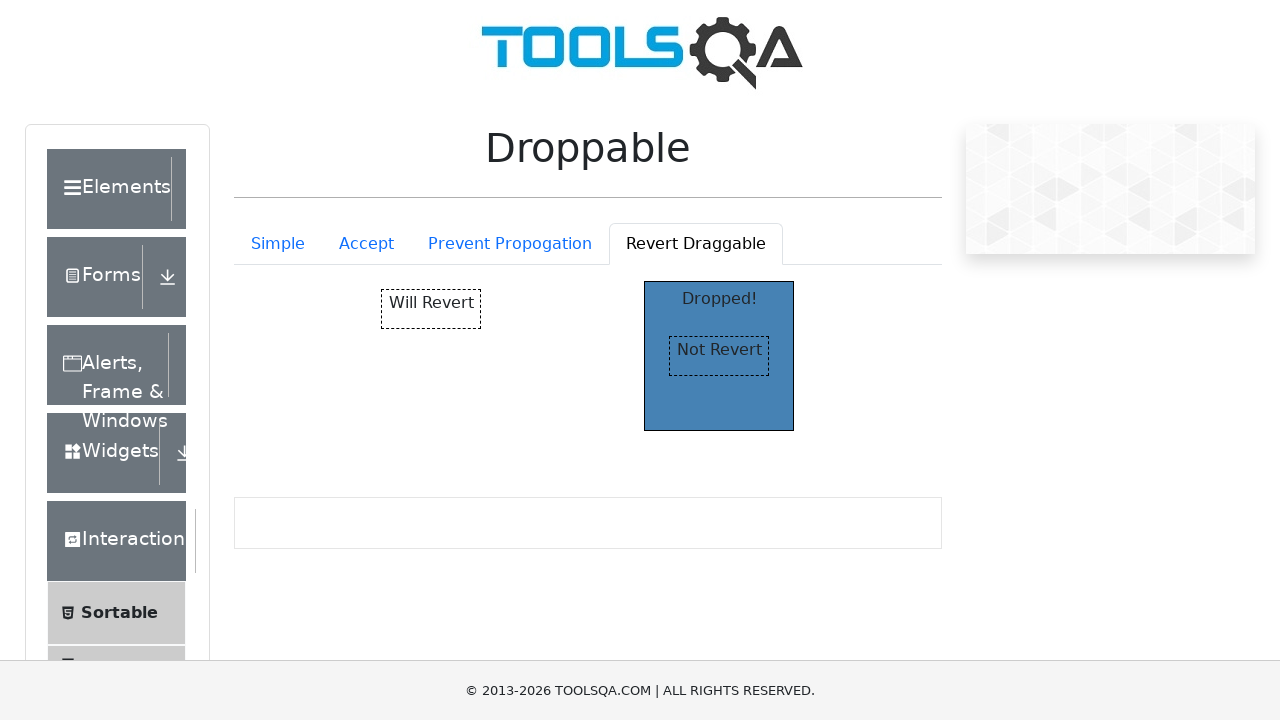

Verified that 'Not Revert' element was dropped successfully and did not revert to original position
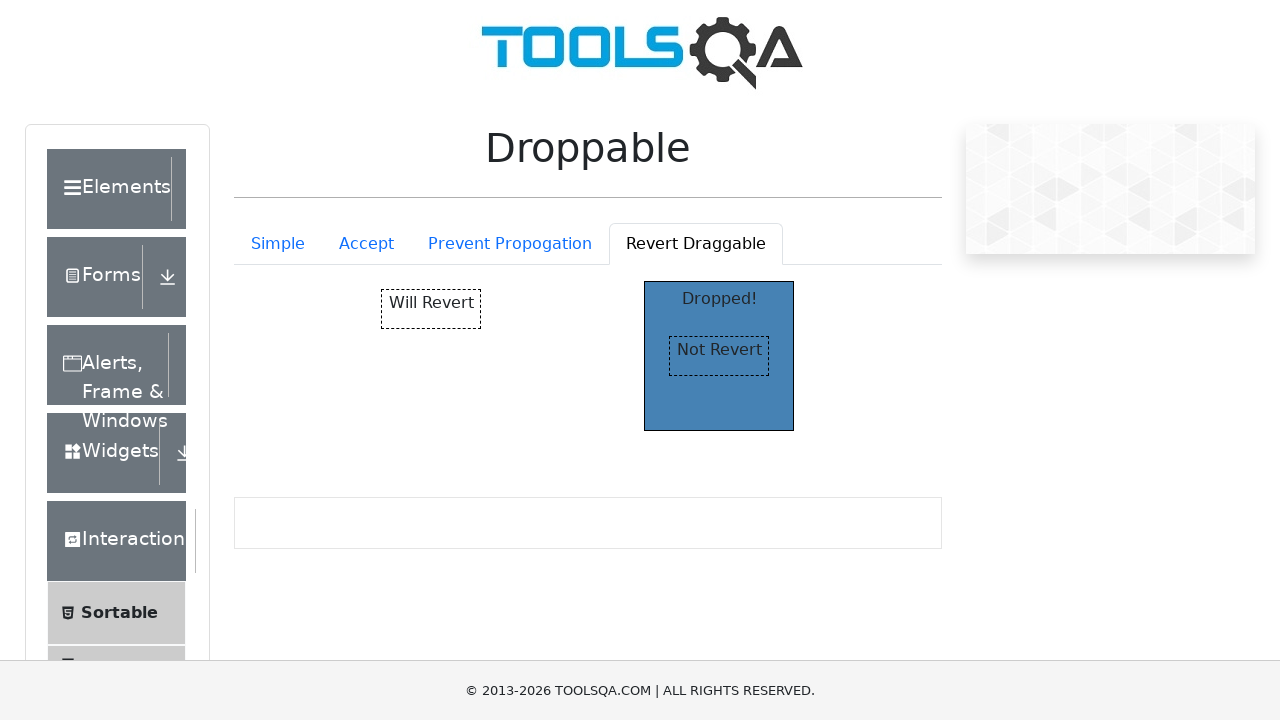

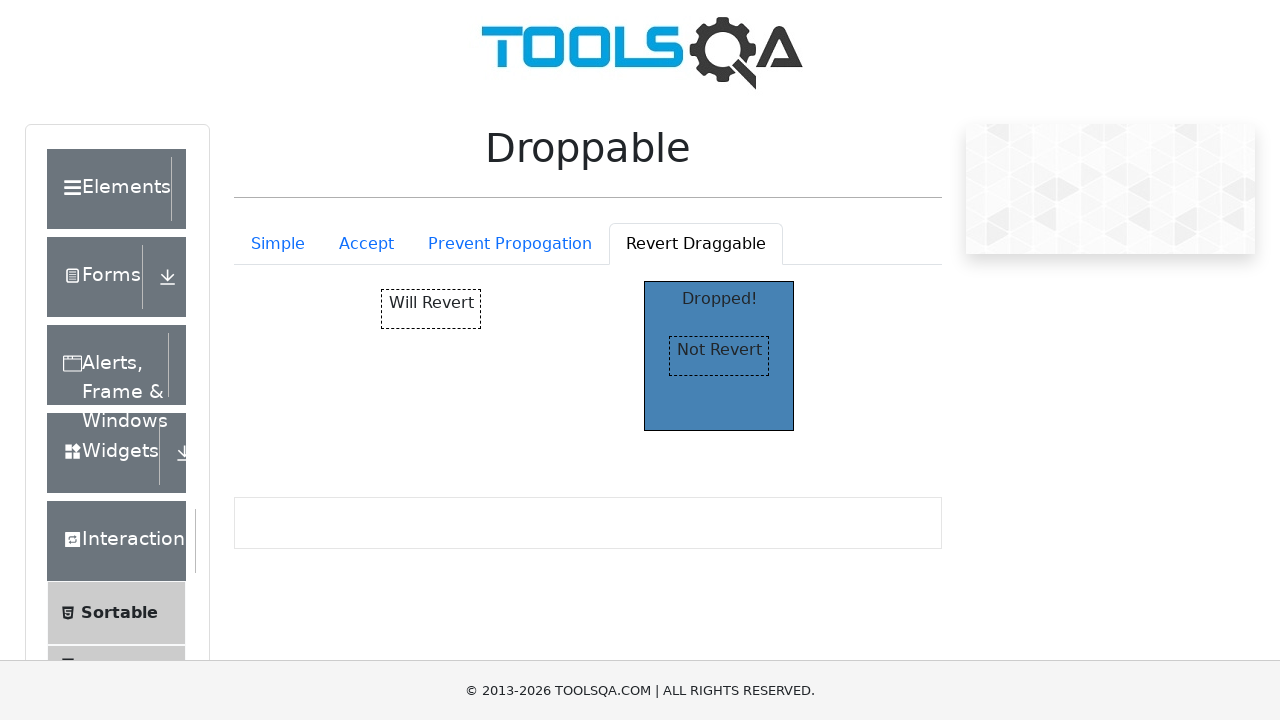